Tests handling of JavaScript confirm dialogs by clicking a confirm button and accepting the dialog.

Starting URL: https://testautomationpractice.blogspot.com/

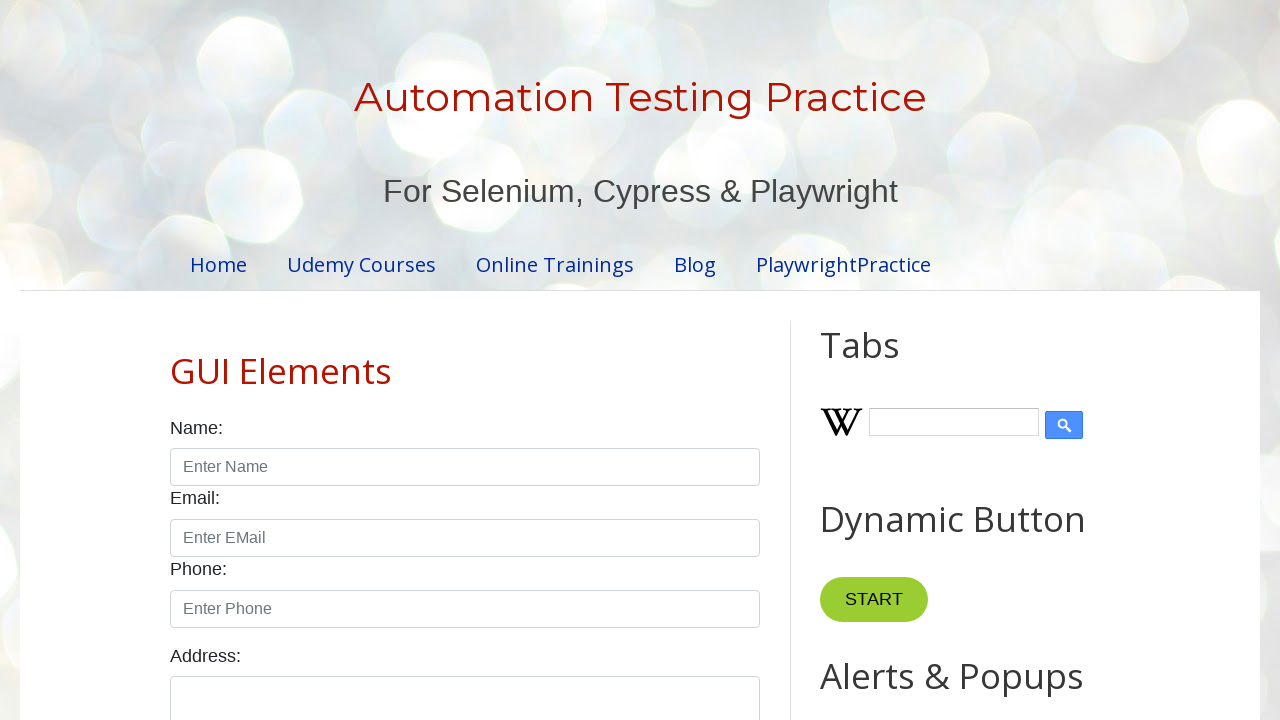

Set up dialog handler to accept confirm dialogs
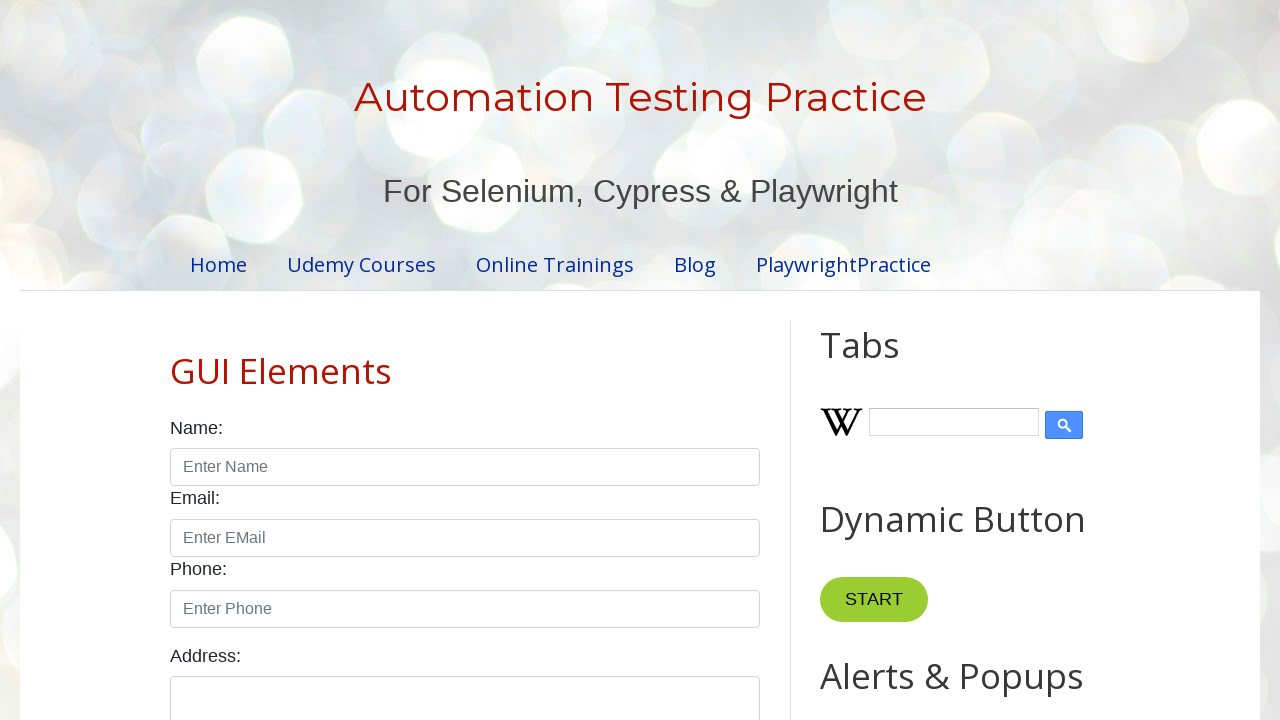

Clicked confirm button to trigger JavaScript confirm dialog at (912, 360) on #confirmBtn
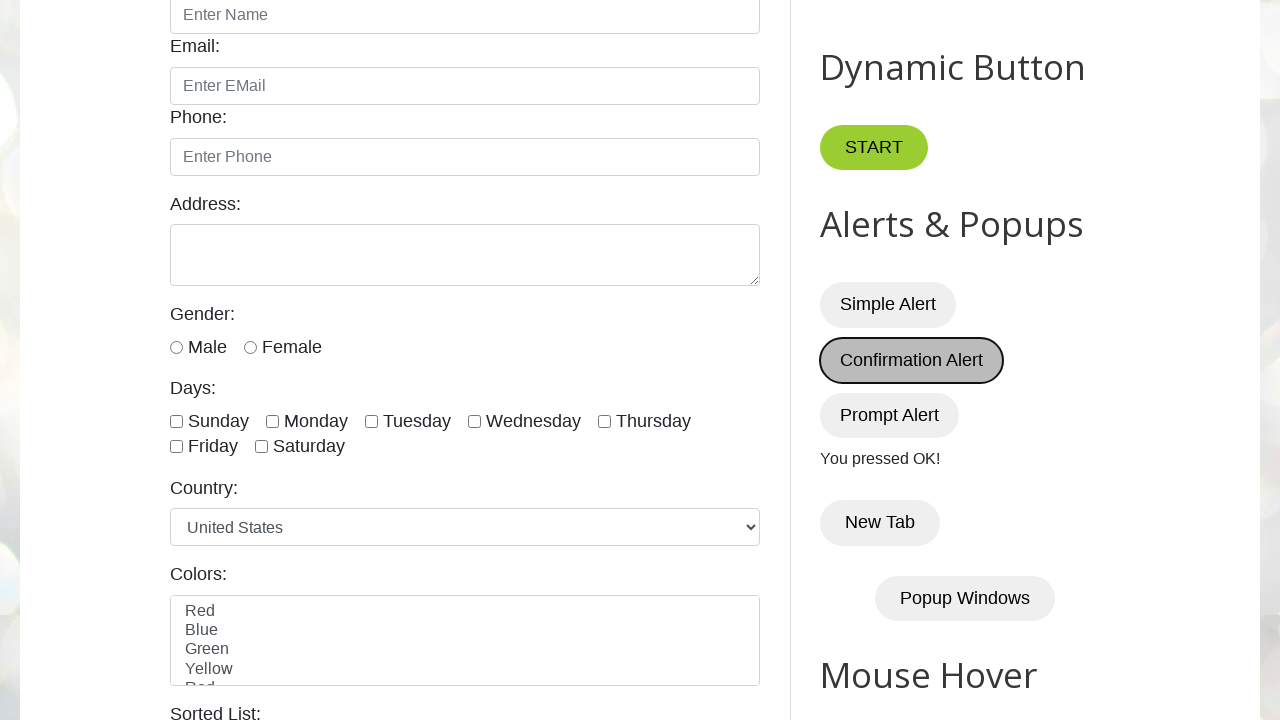

Waited for result text element to appear after confirming dialog
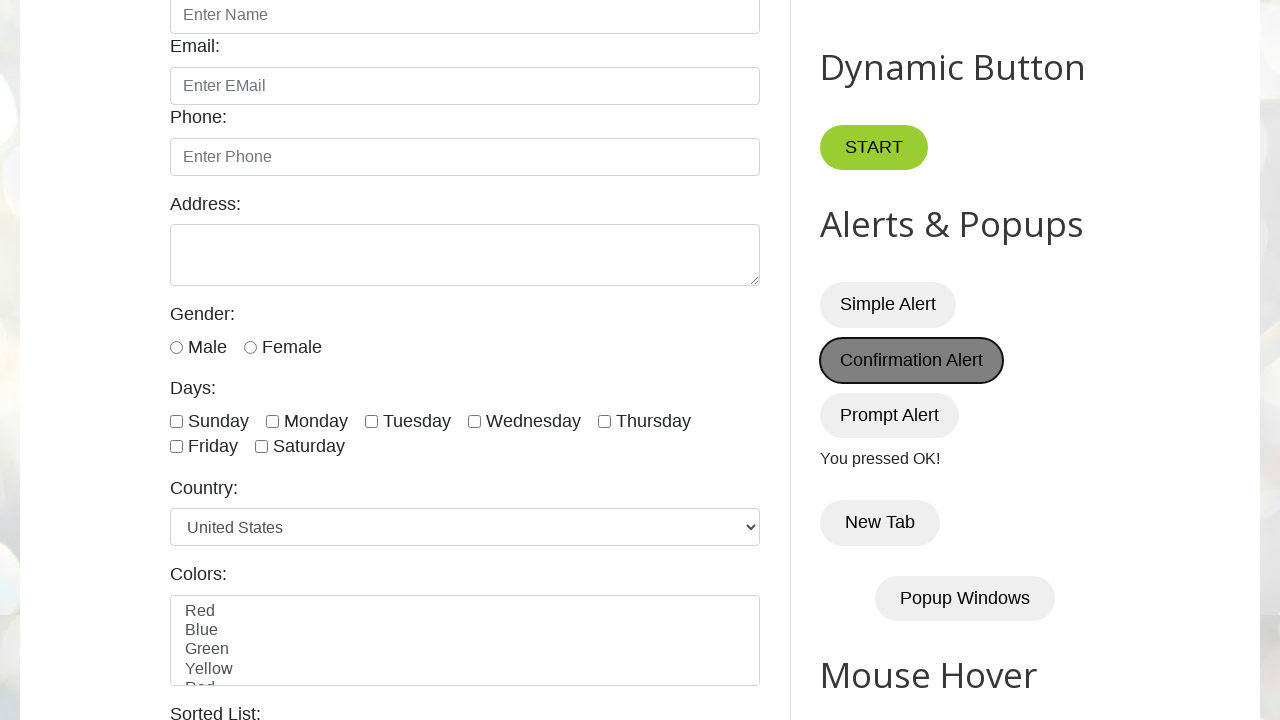

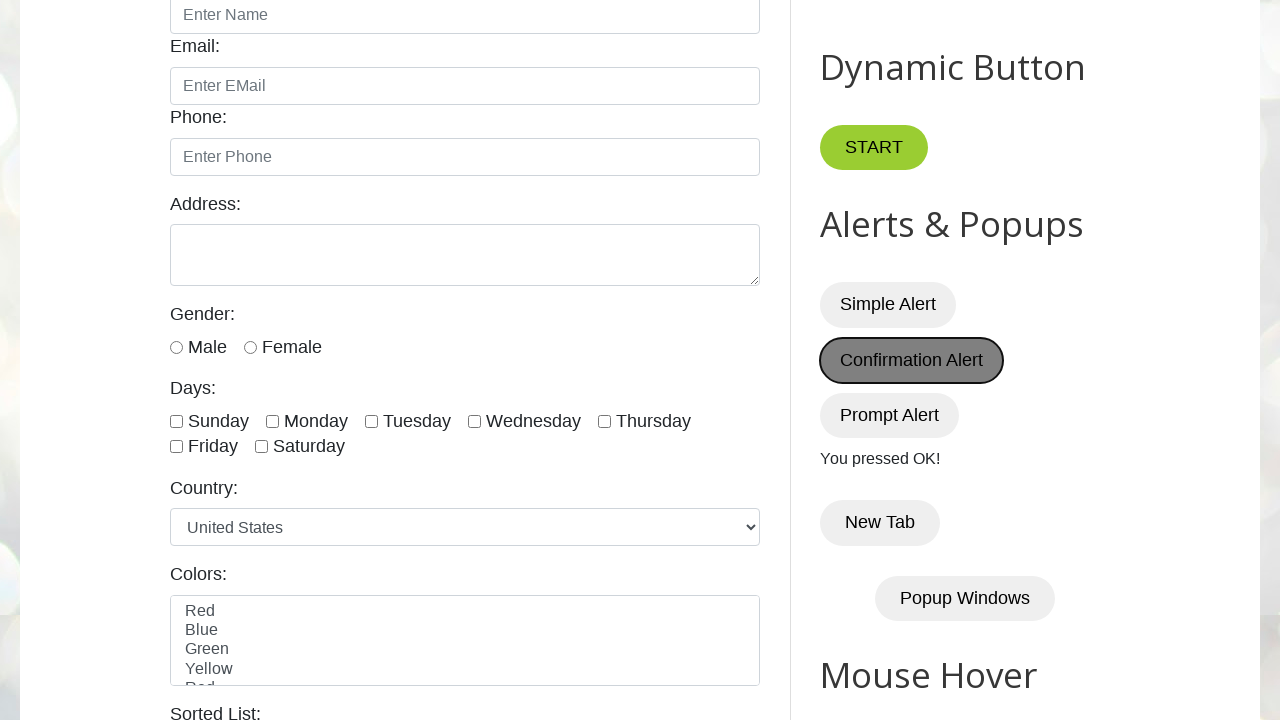